Tests dropdown select menu functionality by selecting "Option 3" from a select element and verifying that the correct value is selected.

Starting URL: https://eviltester.github.io/supportclasses/

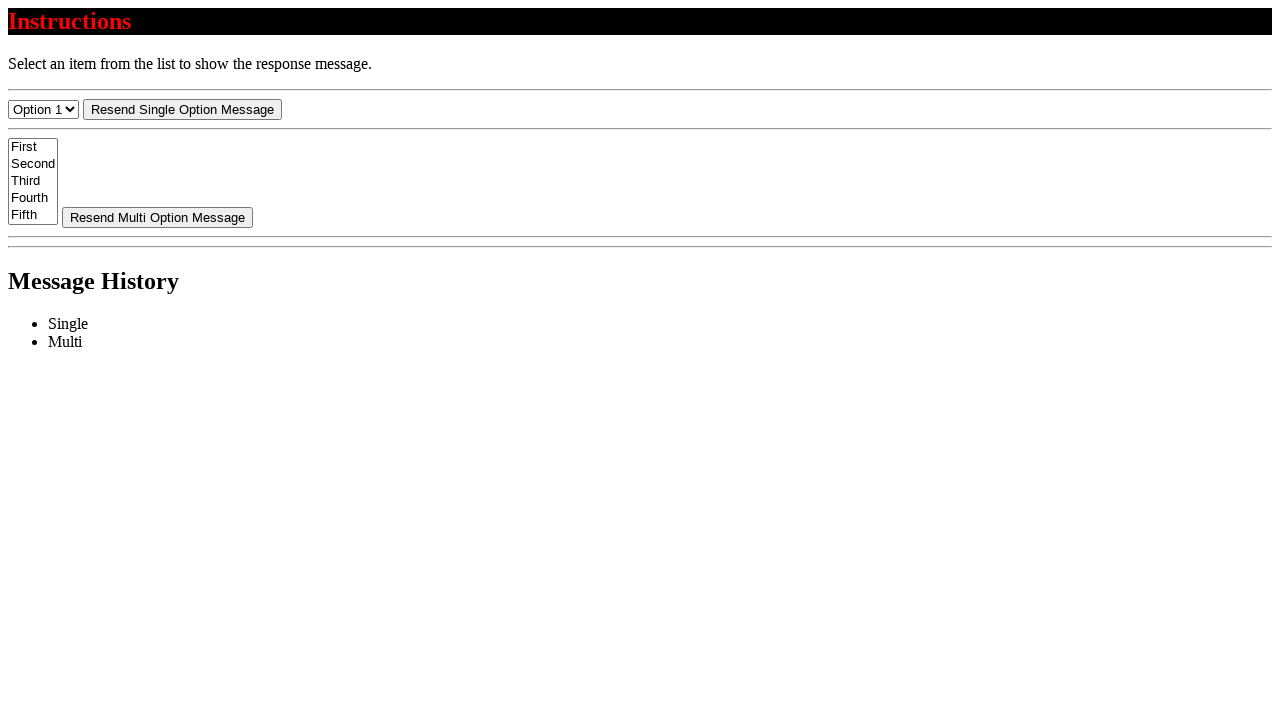

Selected 'Option 3' from the dropdown menu on #select-menu
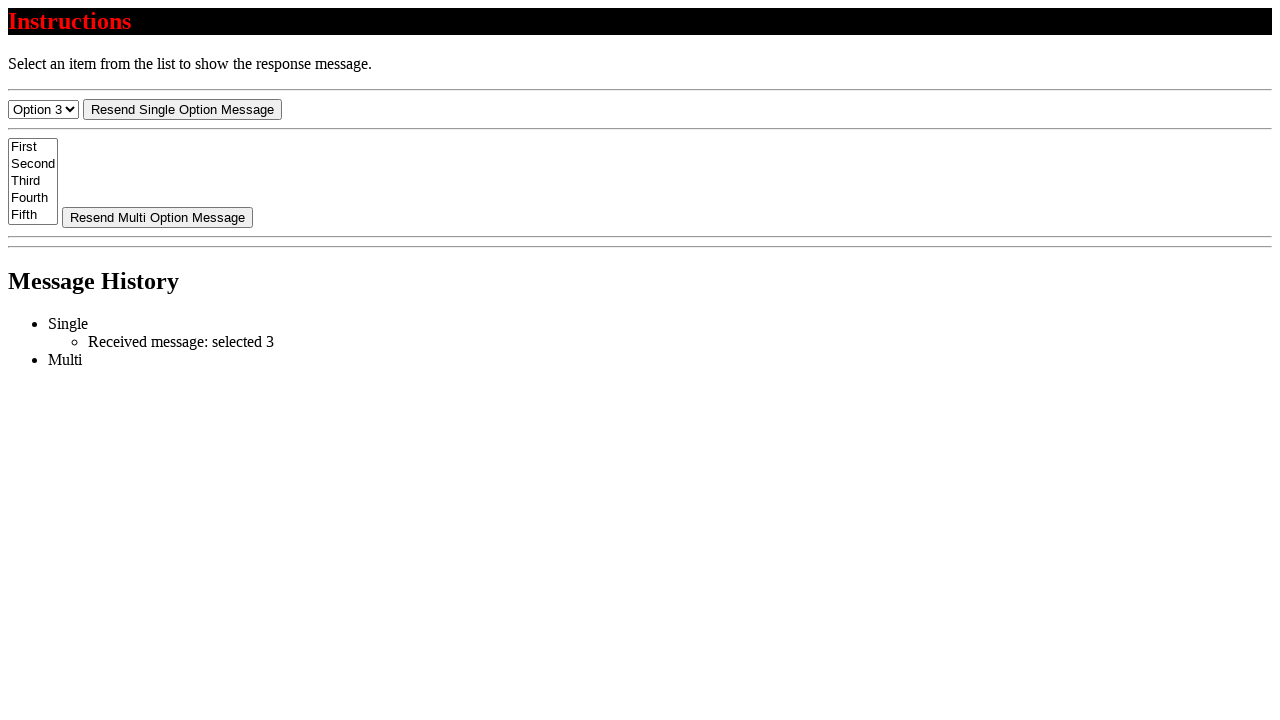

Retrieved the selected value from the dropdown
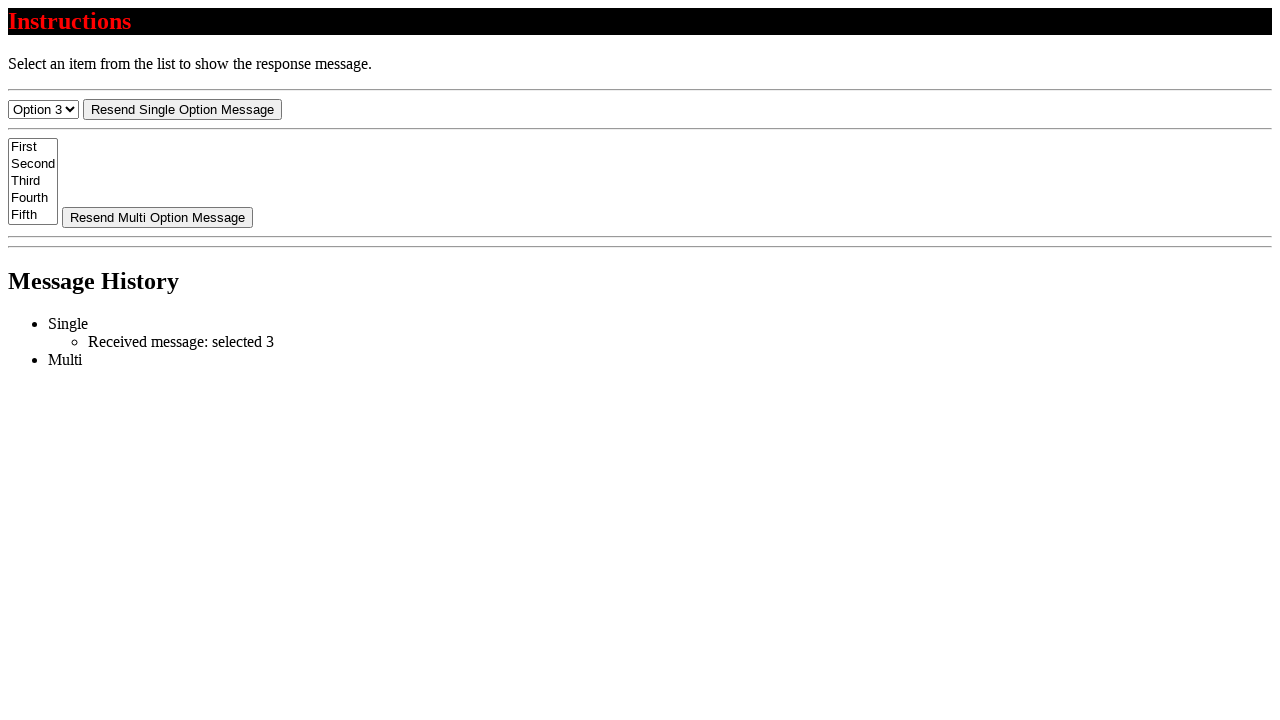

Verified that the selected value is '3'
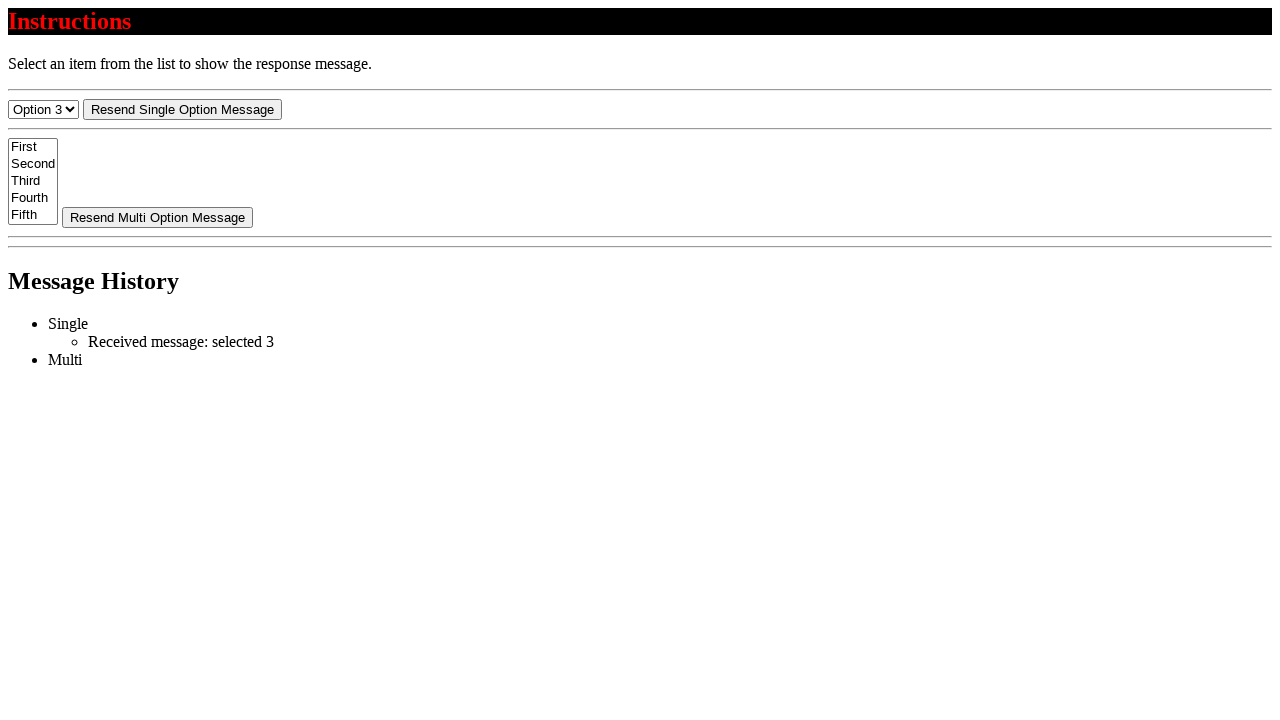

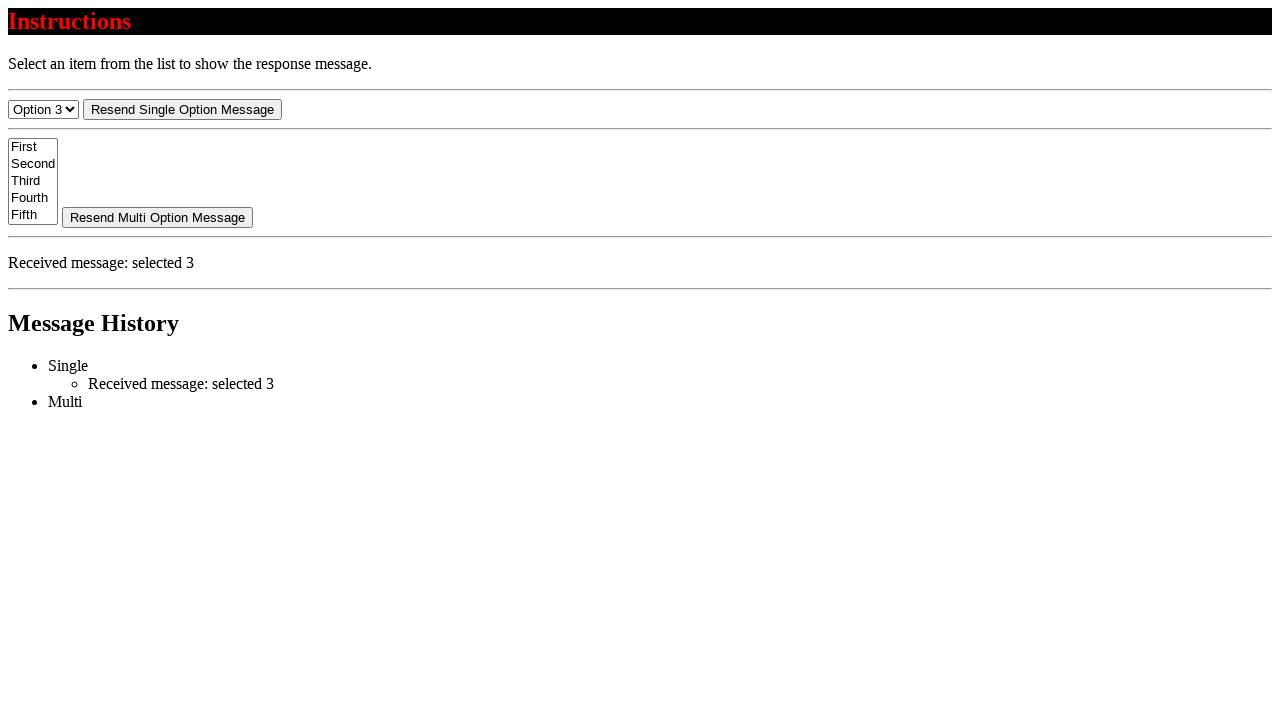